Clicks the "Contact me" link in the footer and verifies the contact section becomes visible

Starting URL: https://natashabag.github.io/

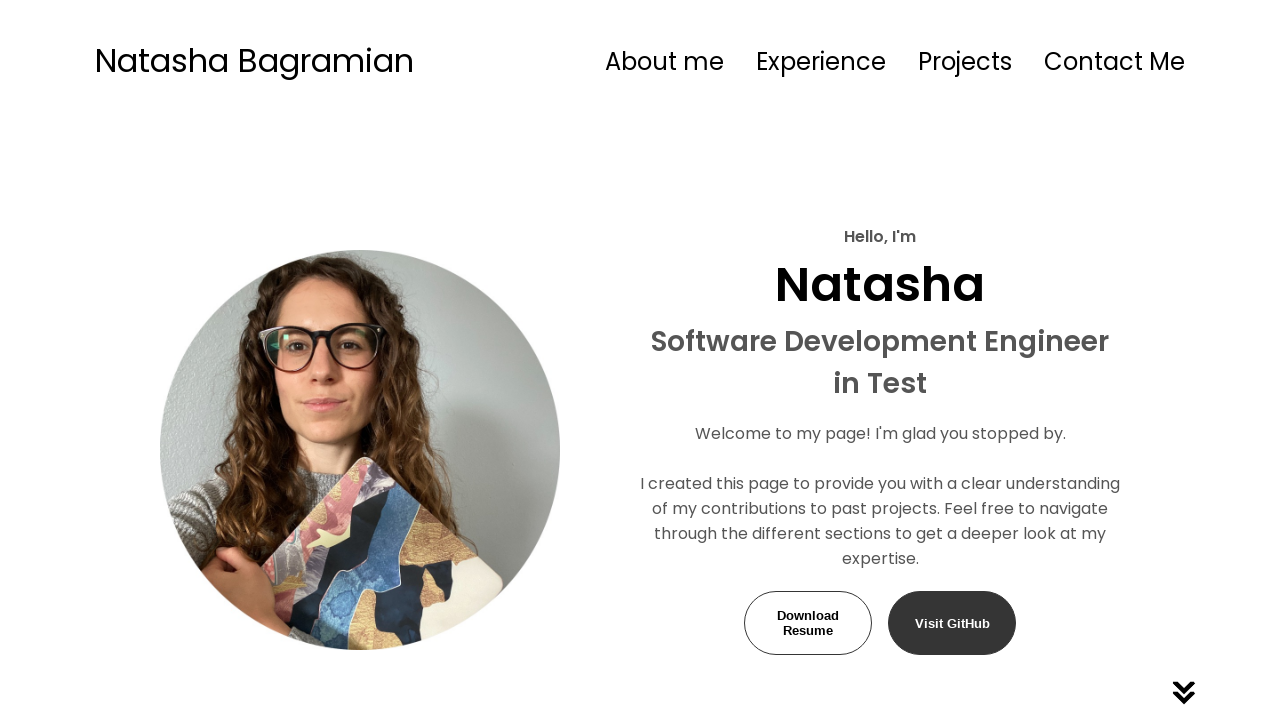

Clicked 'Contact me' link in footer at (860, 594) on internal:role=link[name="Contact me"i] >> nth=1
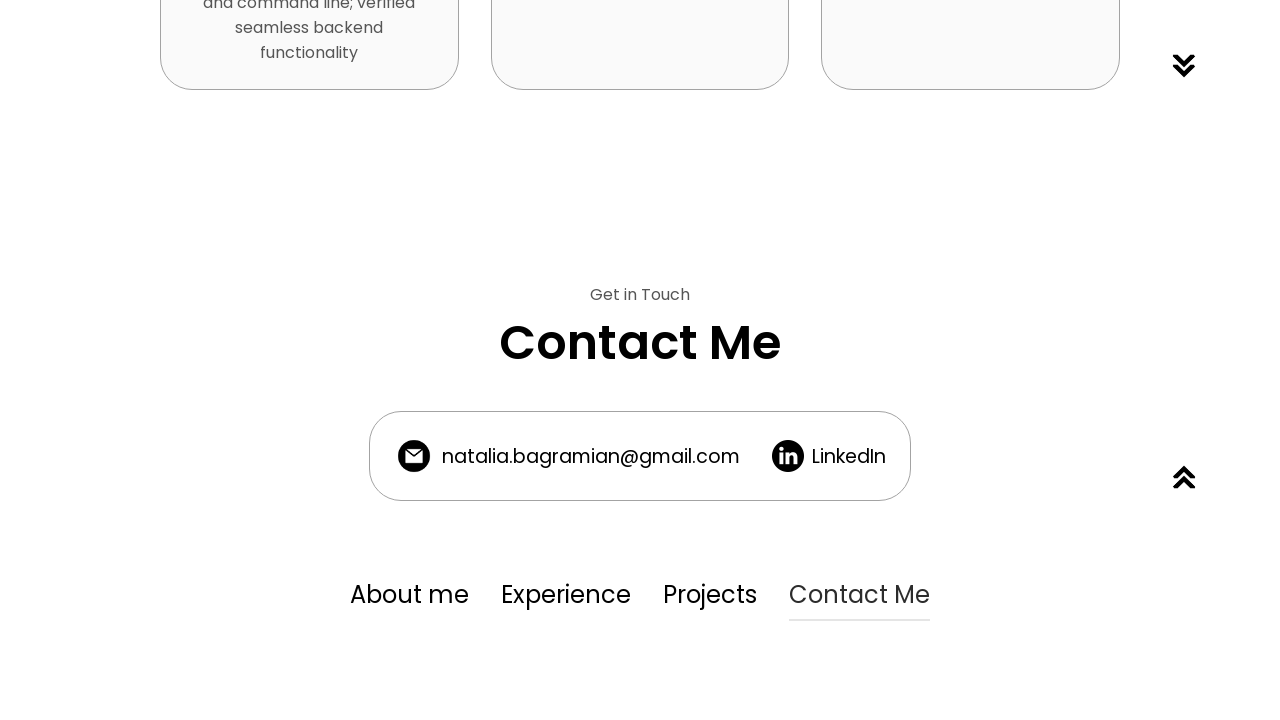

Contact section heading became visible, confirming redirect to contact me section
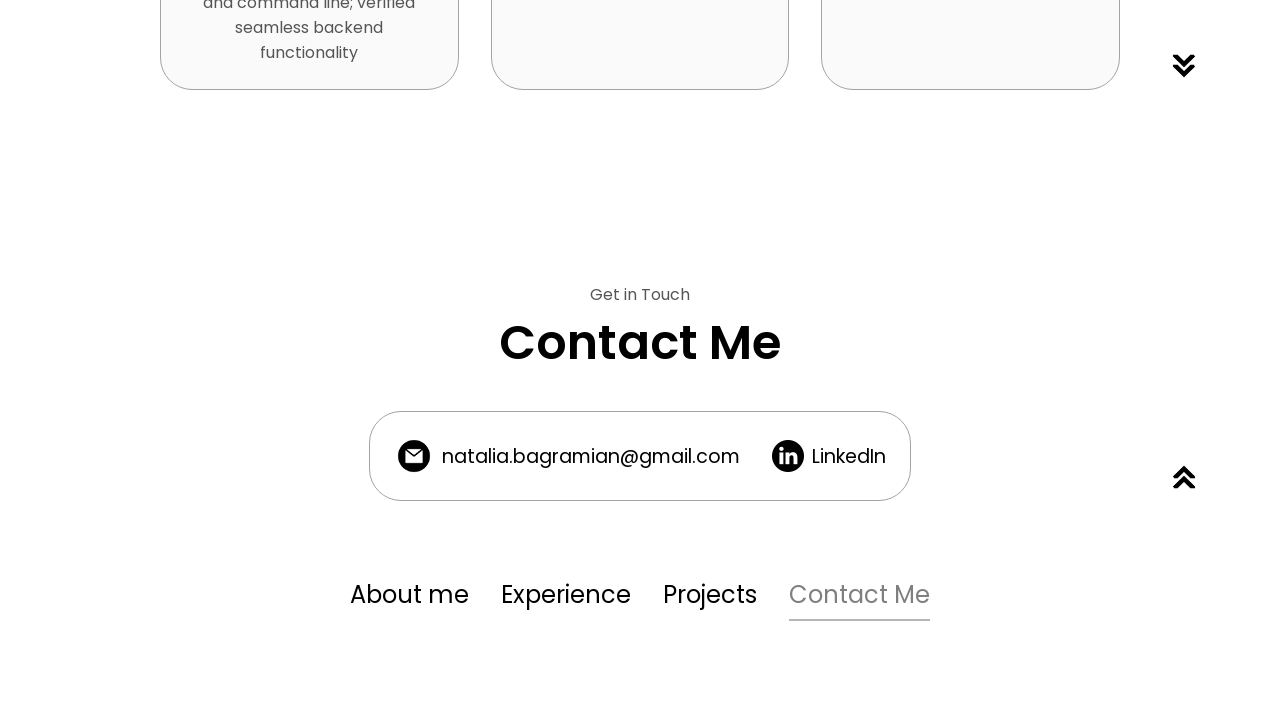

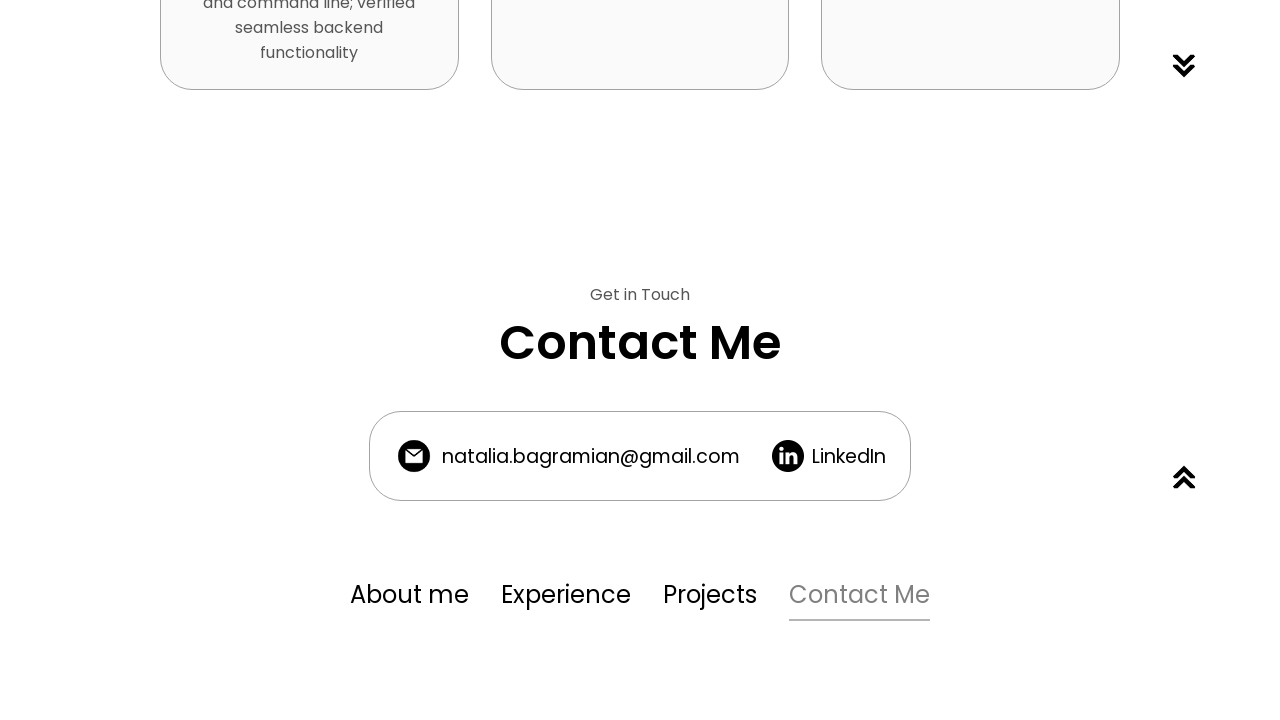